Tests the search functionality on the Nord website by opening the search dropdown, entering a product code query "g1050", submitting the search, and verifying that search results are displayed.

Starting URL: https://www.nord.com/ua/home-ua.jsp

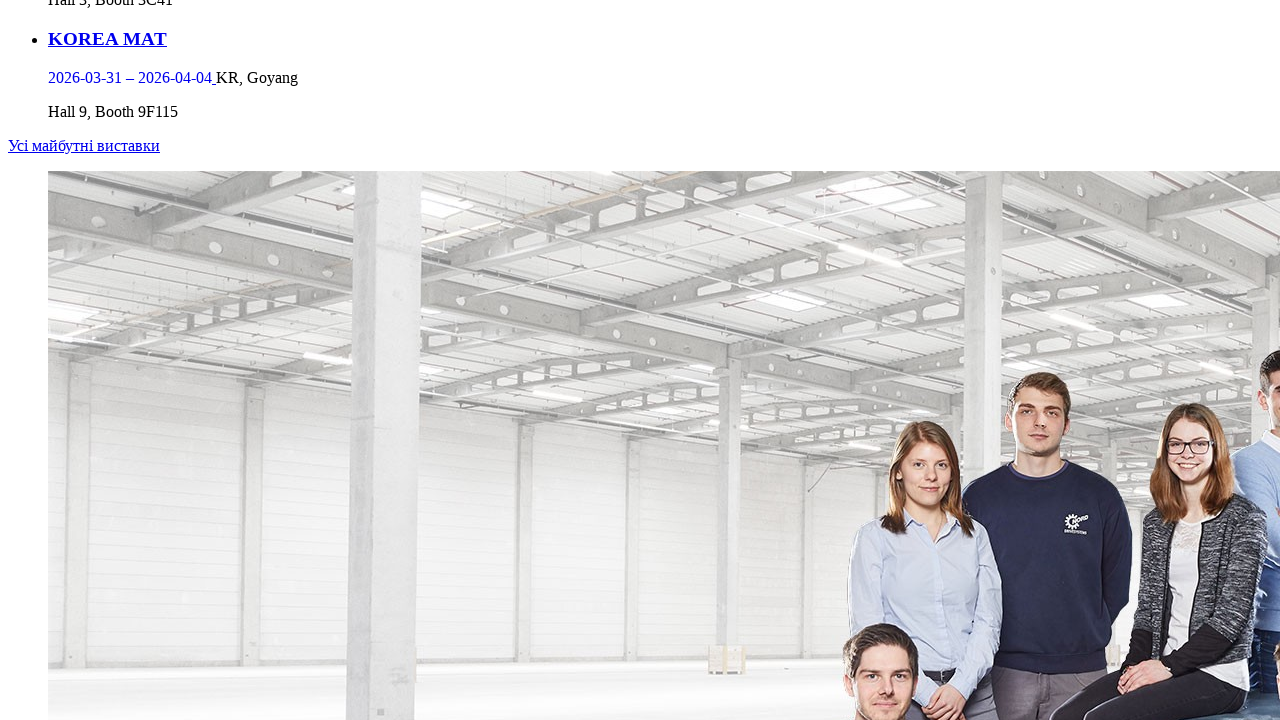

Clicked search dropdown button to open search at (72, 360) on #dropdown
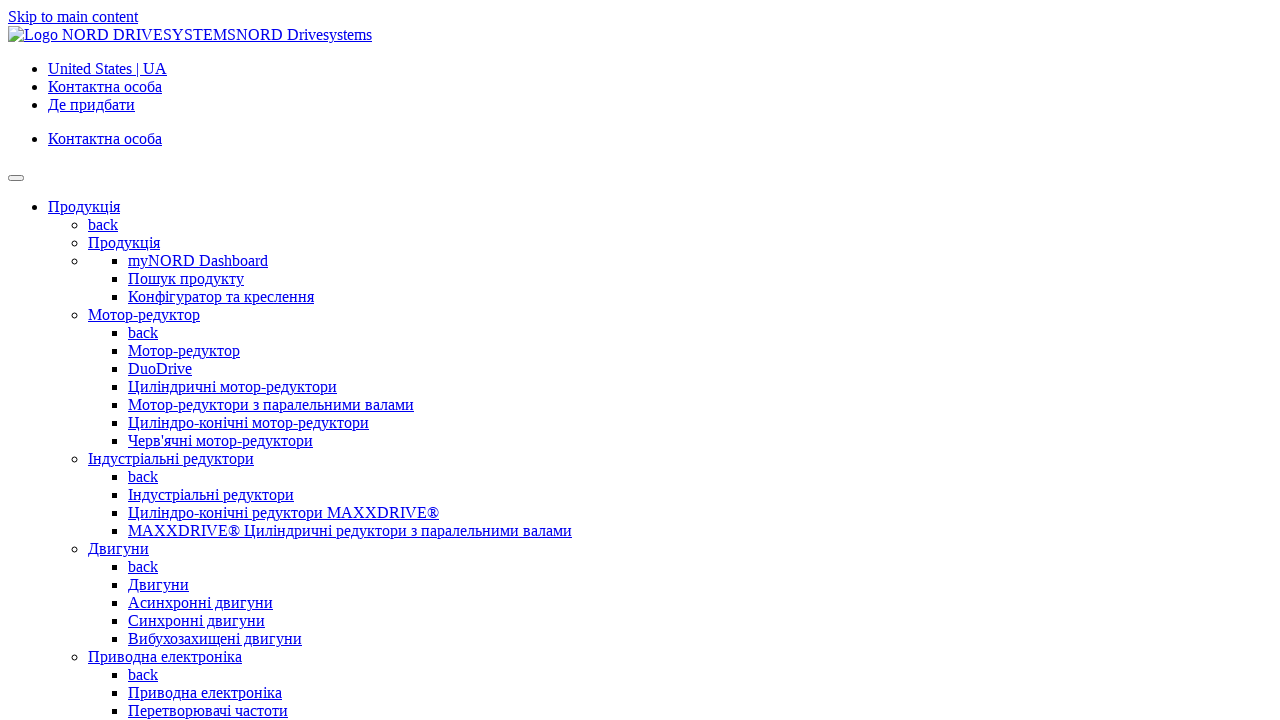

Filled search box with product code 'g1050' on input[name='q']
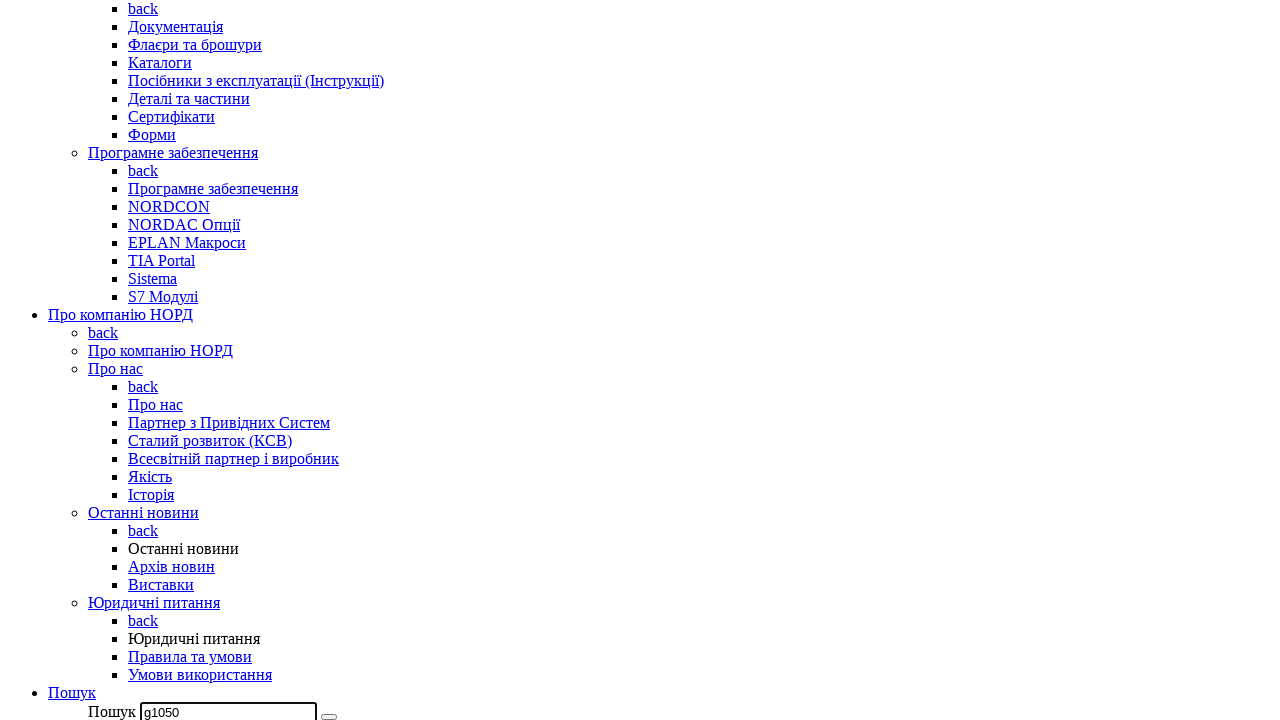

Clicked search button to submit the query at (329, 717) on xpath=//*[@id='pl-navbar__main']/ul[1]/li[5]/ul/form/button
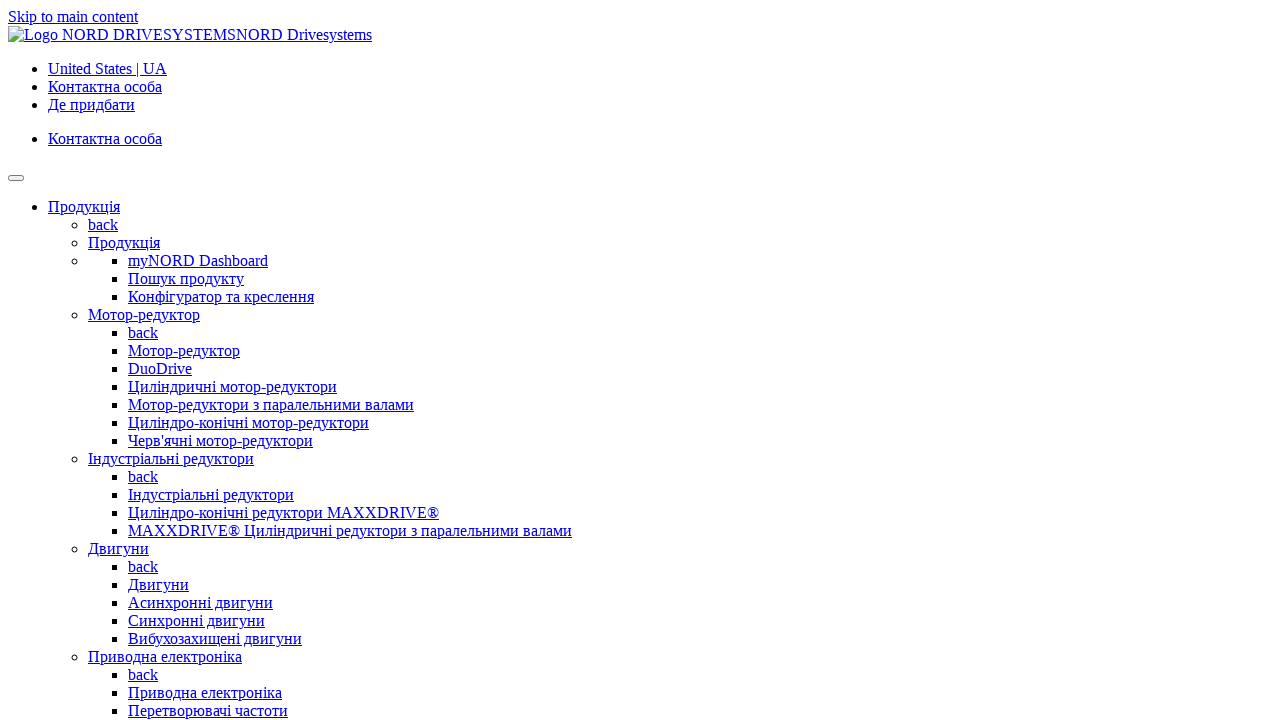

Search results heading loaded
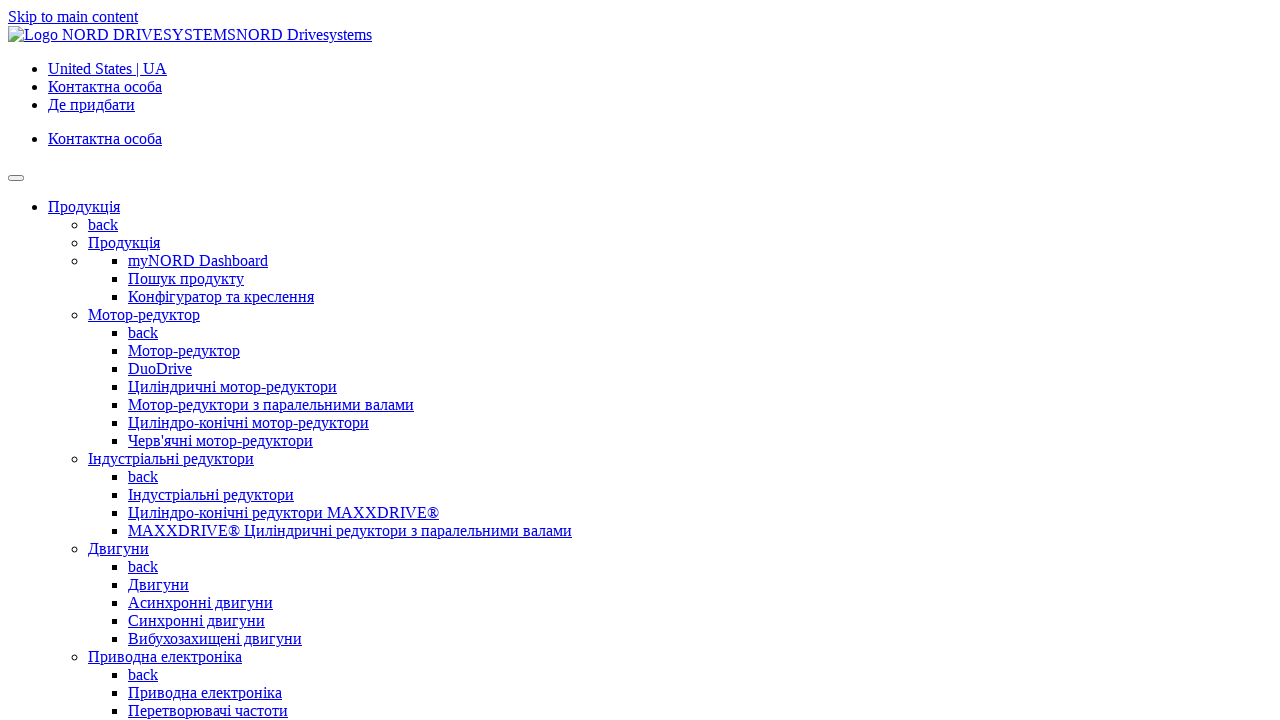

Verified search results heading displays 'Search results'
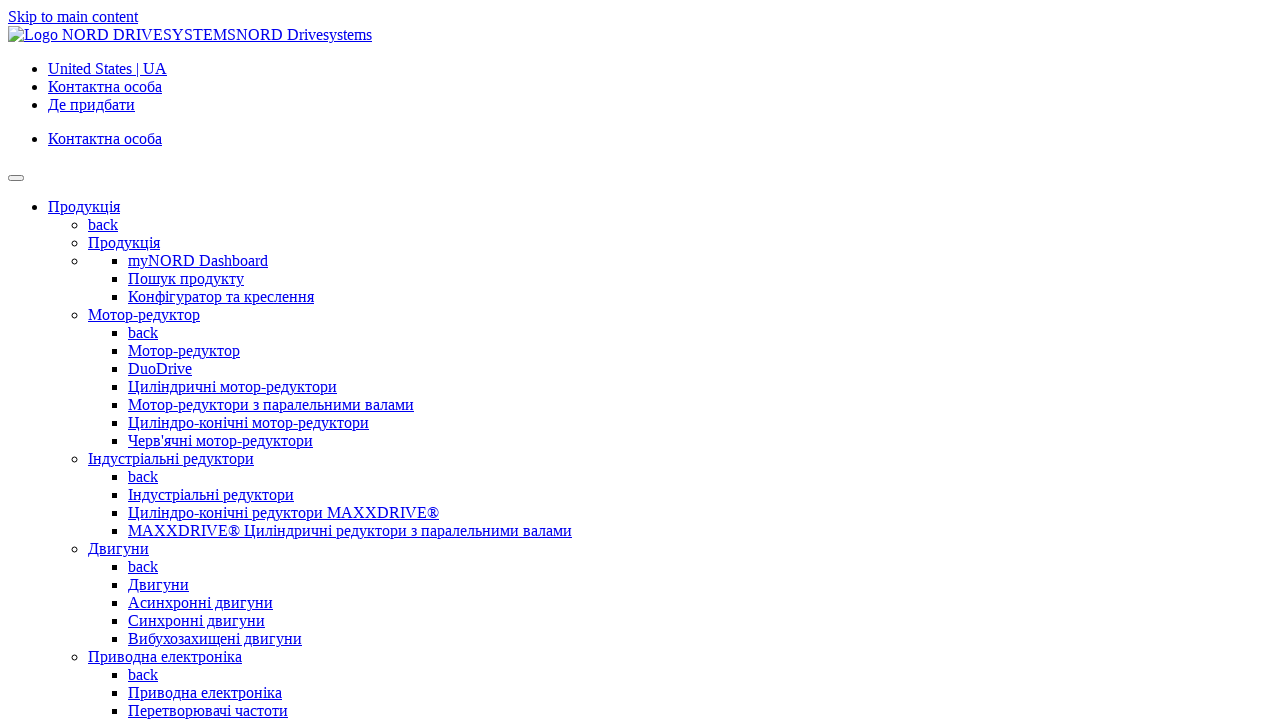

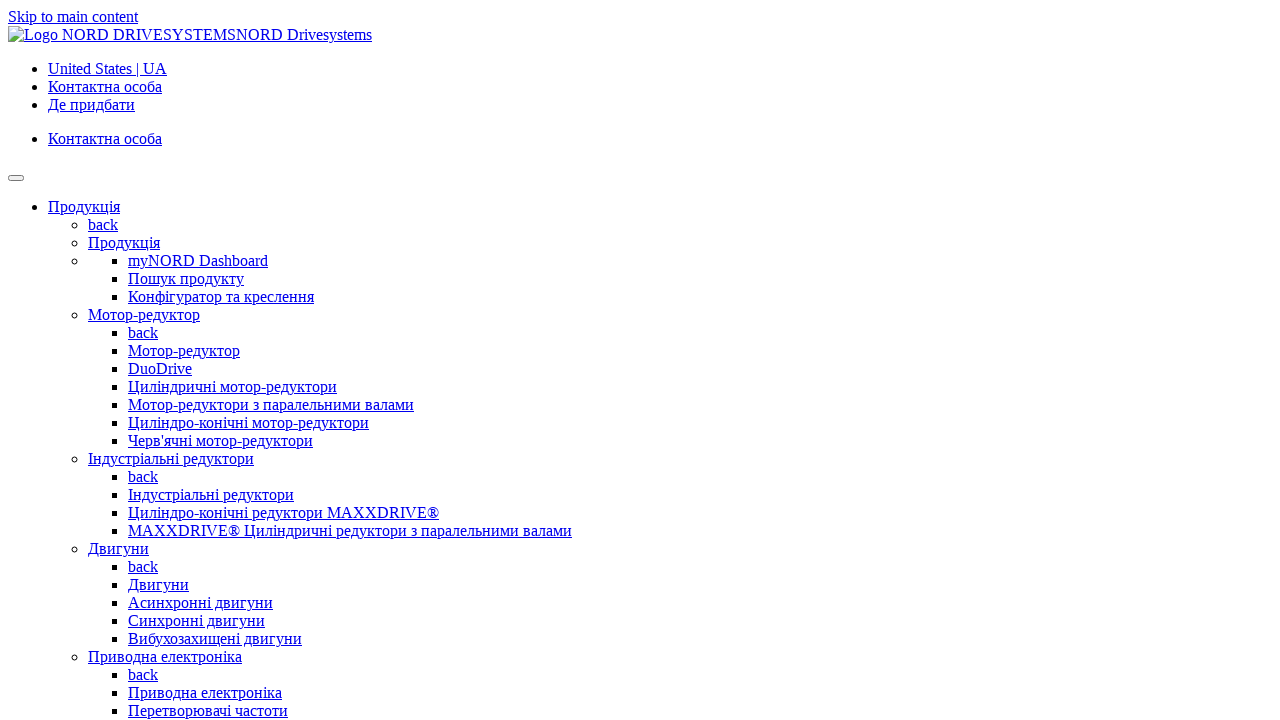